Tests JavaScript execution functionality by using JavaScript to find a link element, clicking it, and verifying navigation to a new page.

Starting URL: https://bonigarcia.dev/selenium-webdriver-java/

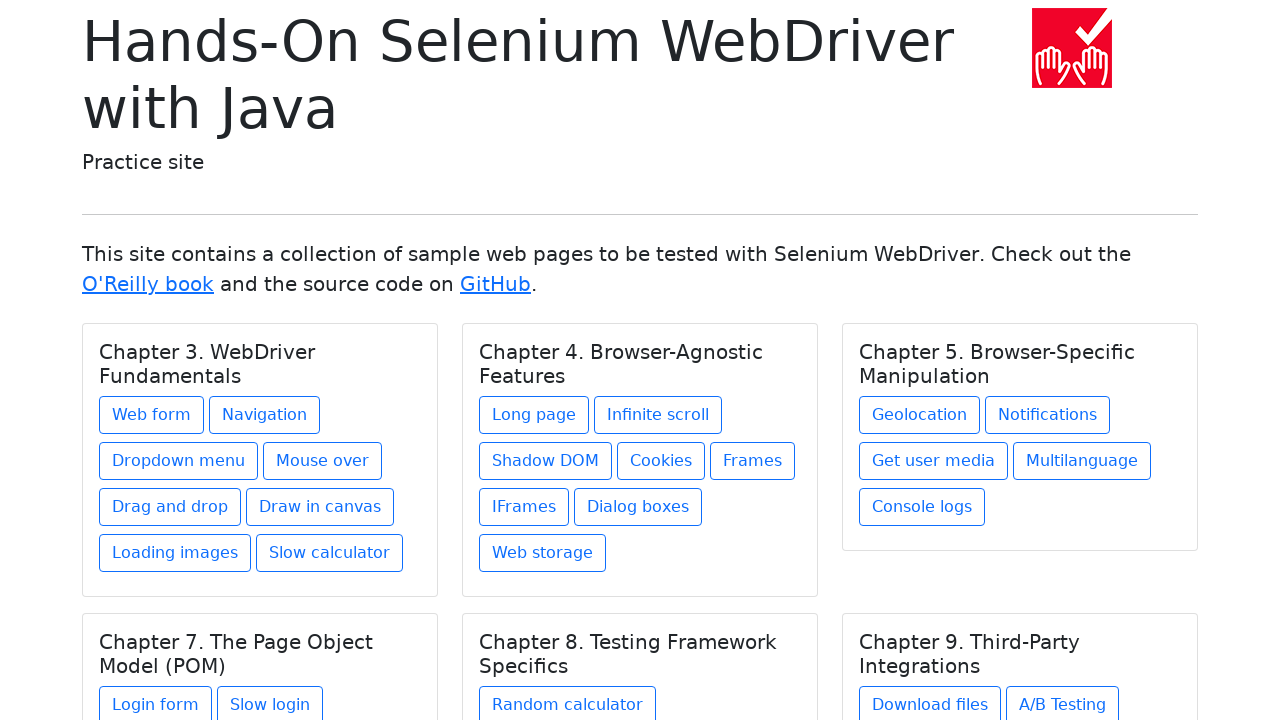

Stored initial URL for comparison
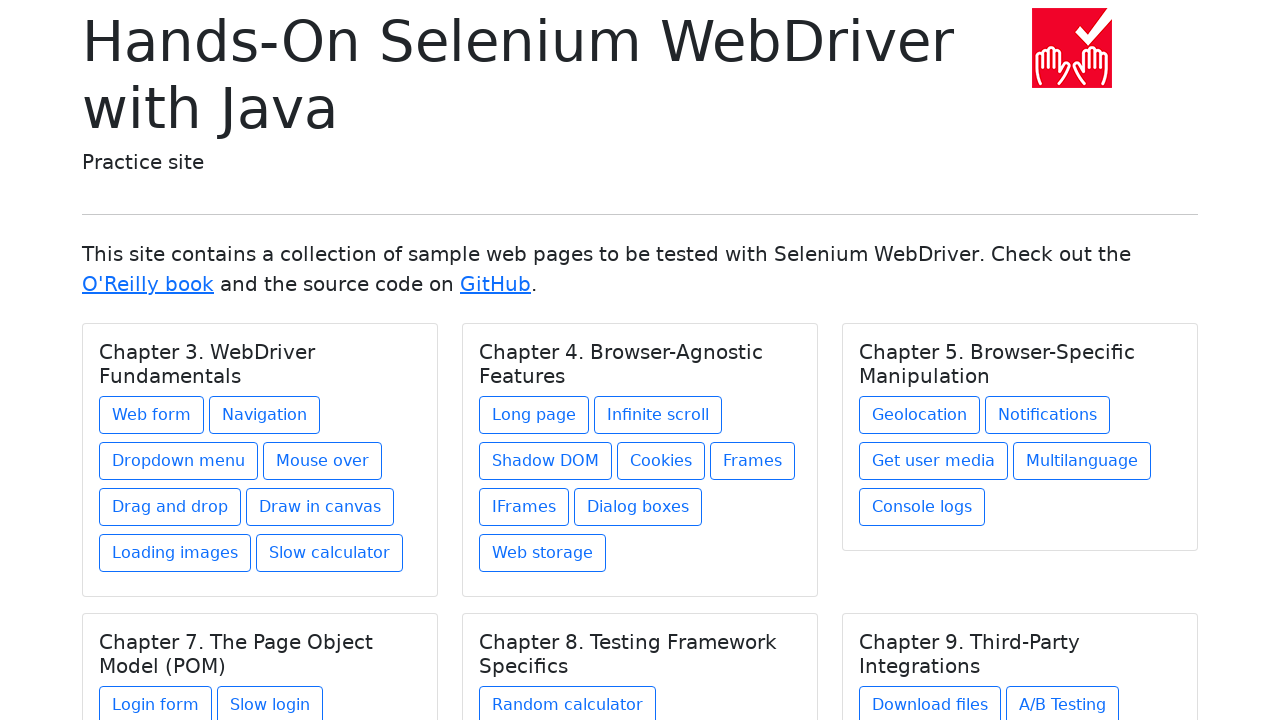

Used JavaScript to get the third link element
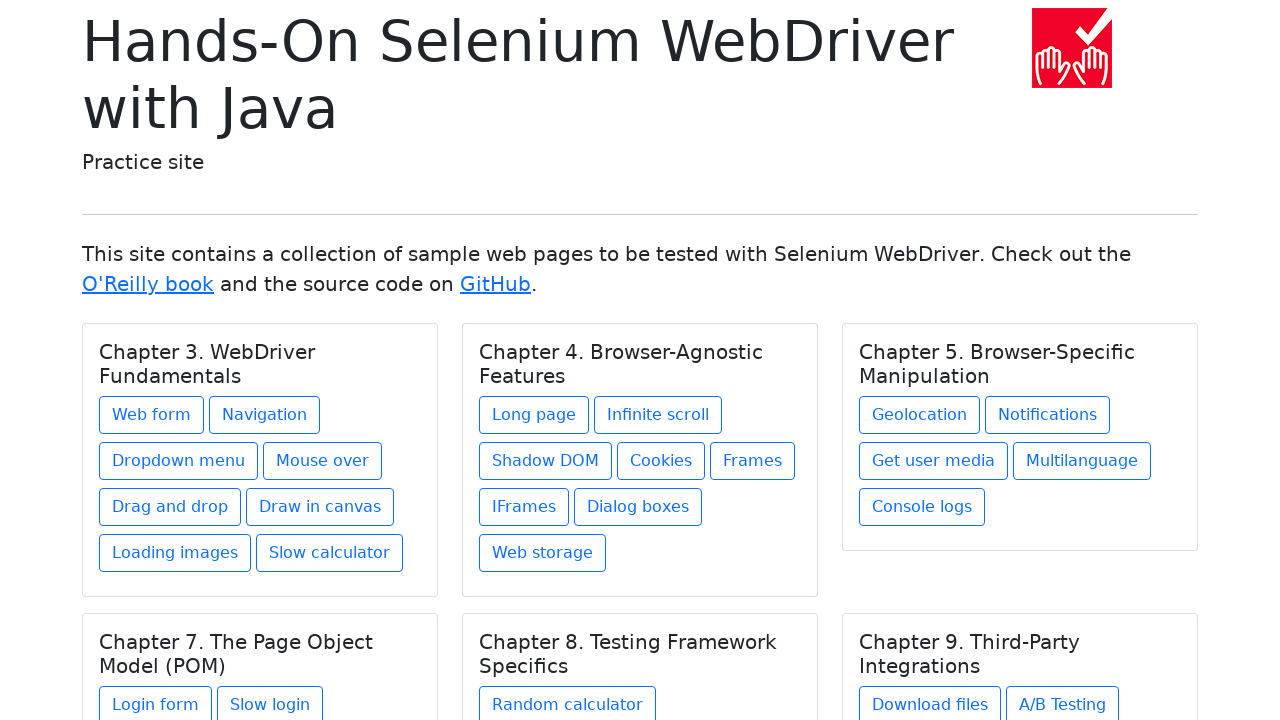

Clicked on the third link element at (496, 284) on a >> nth=2
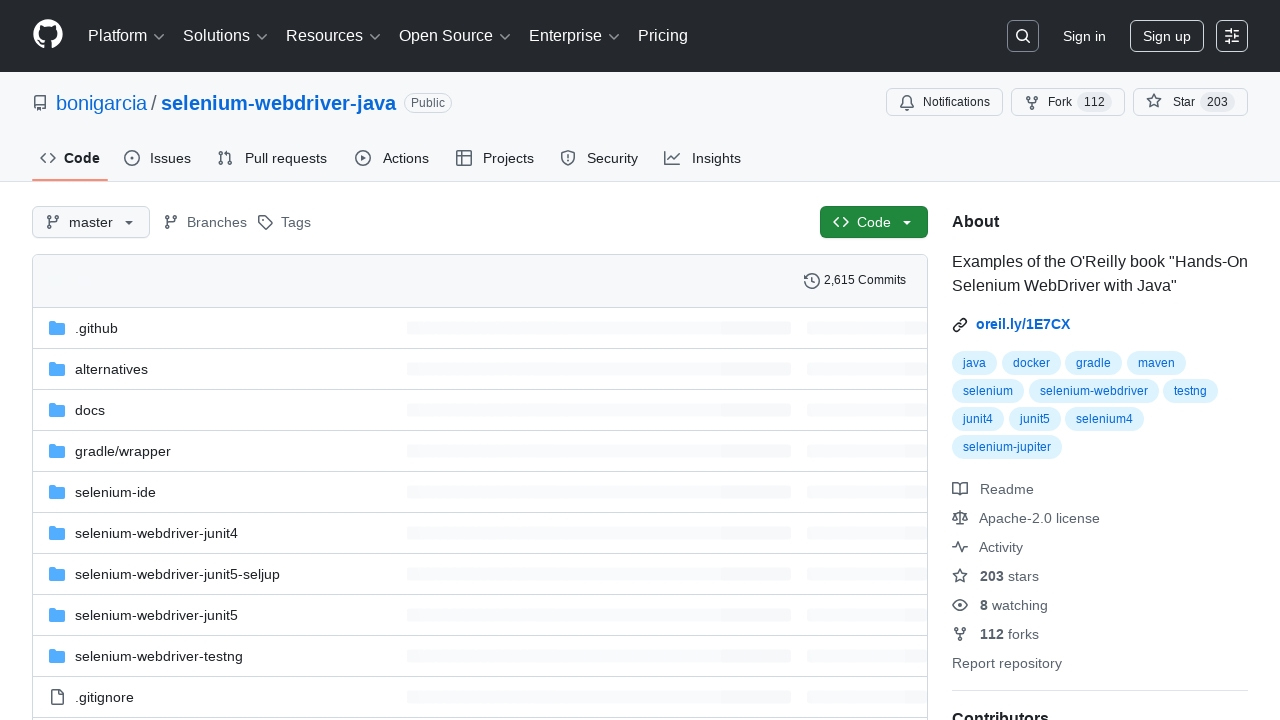

Navigation completed and page loaded
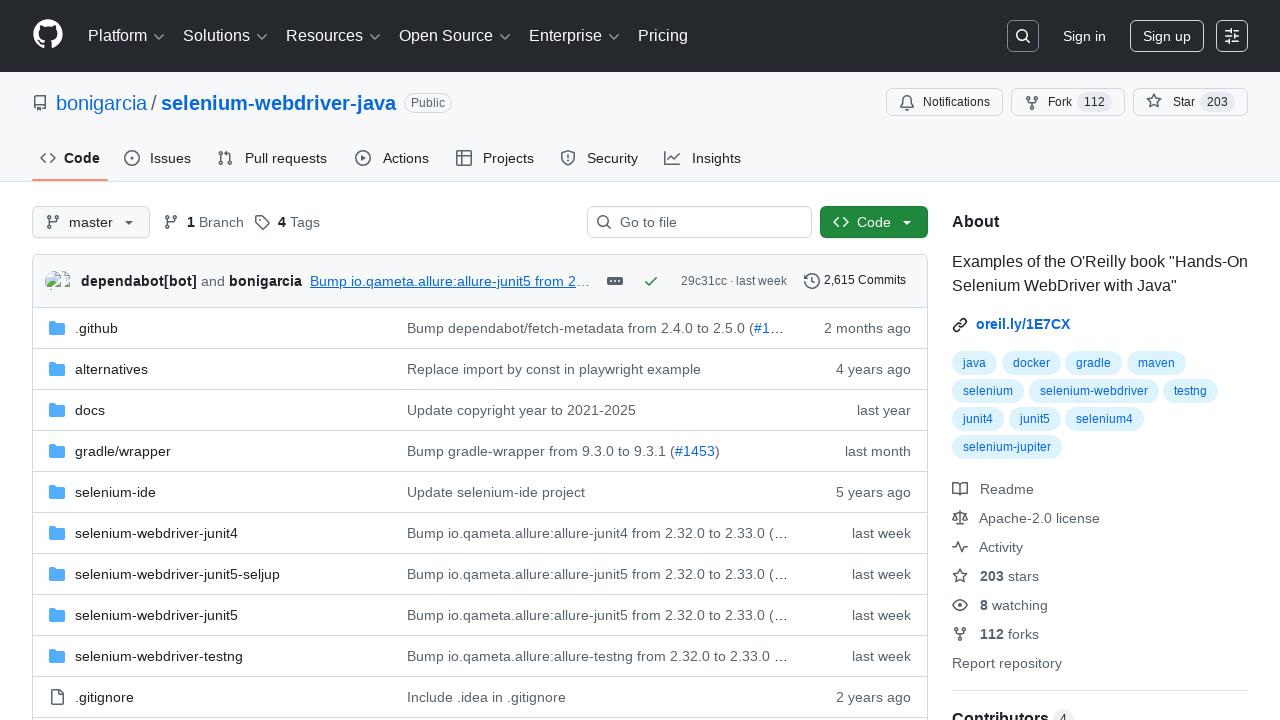

Verified that URL changed after clicking link
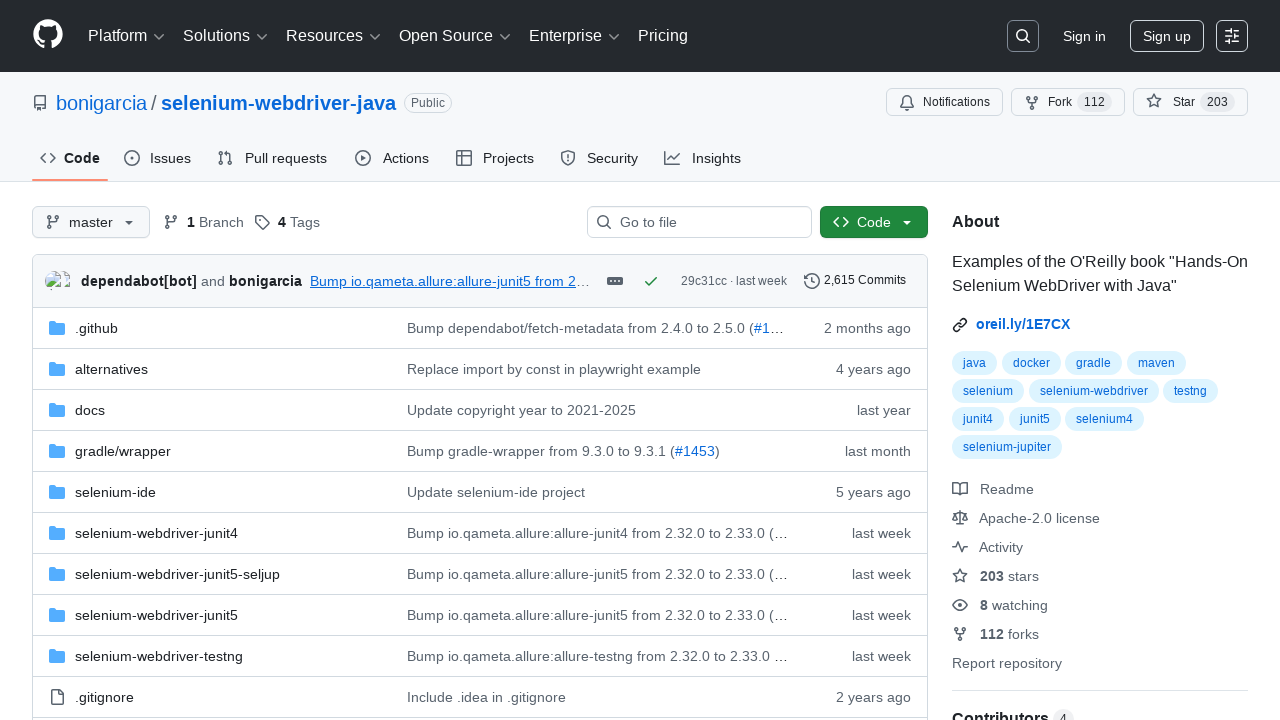

Executed JavaScript function with 'Hello world!' argument
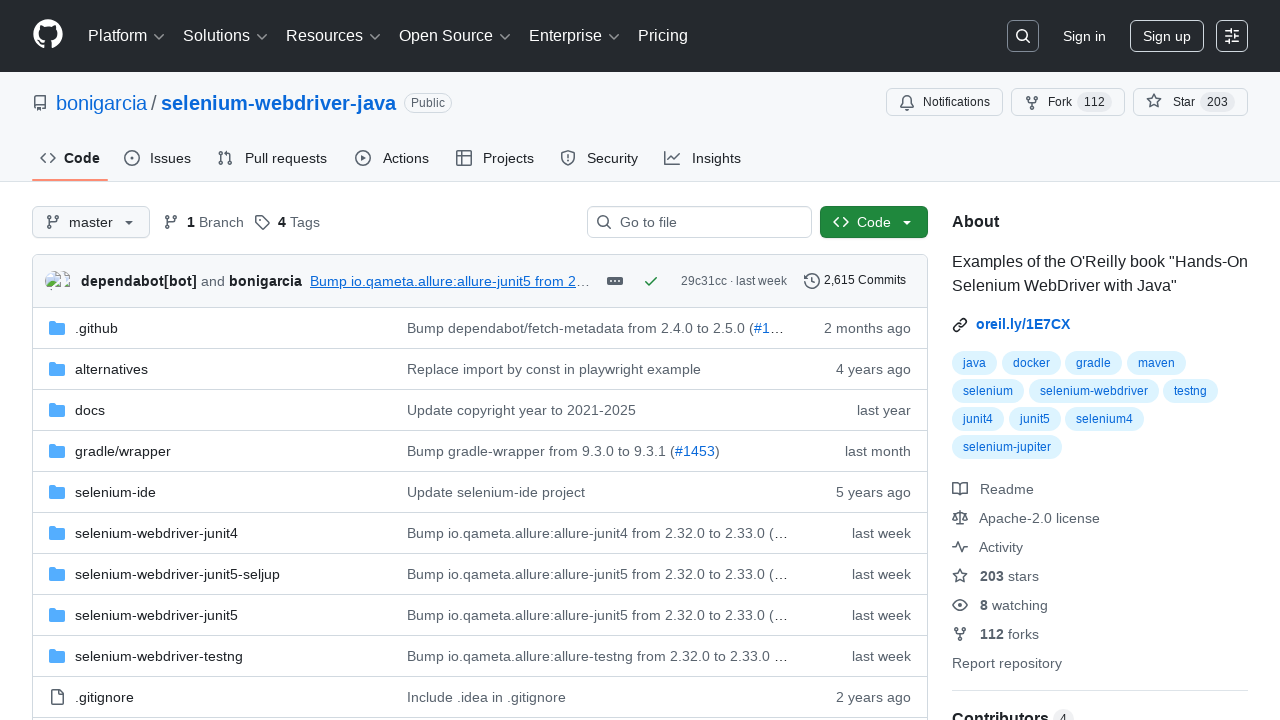

Verified JavaScript function returned correct message
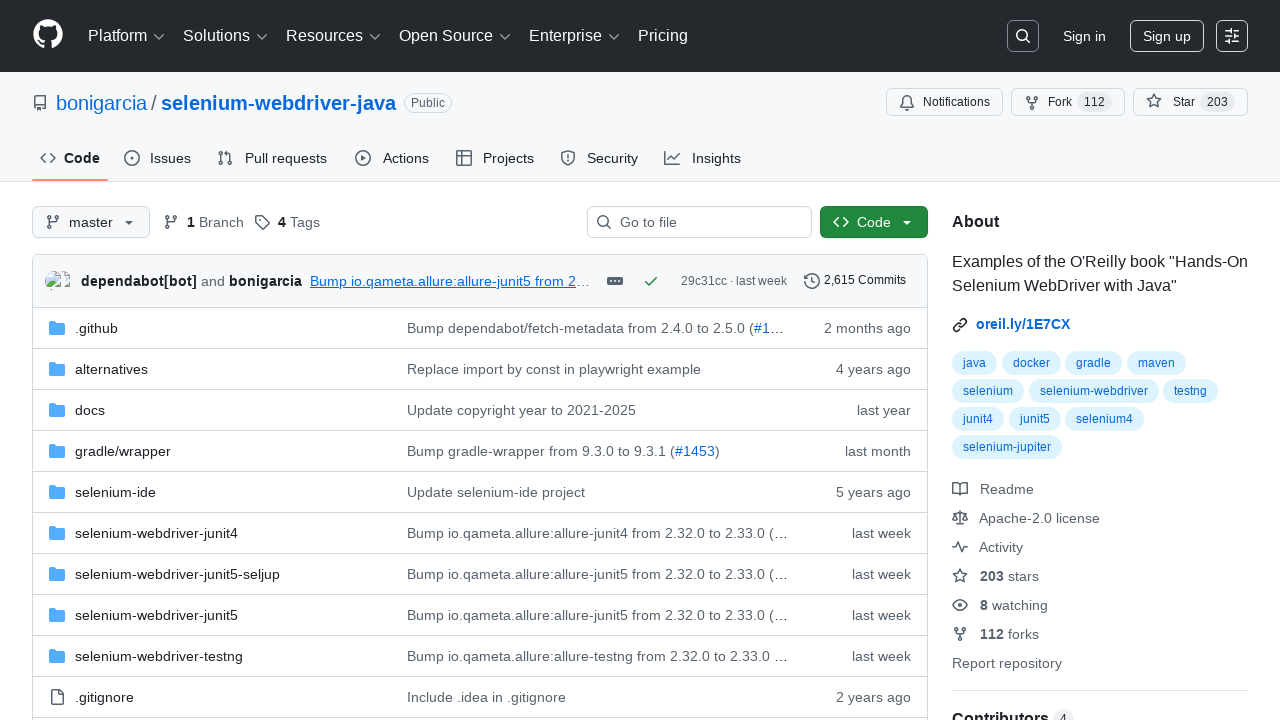

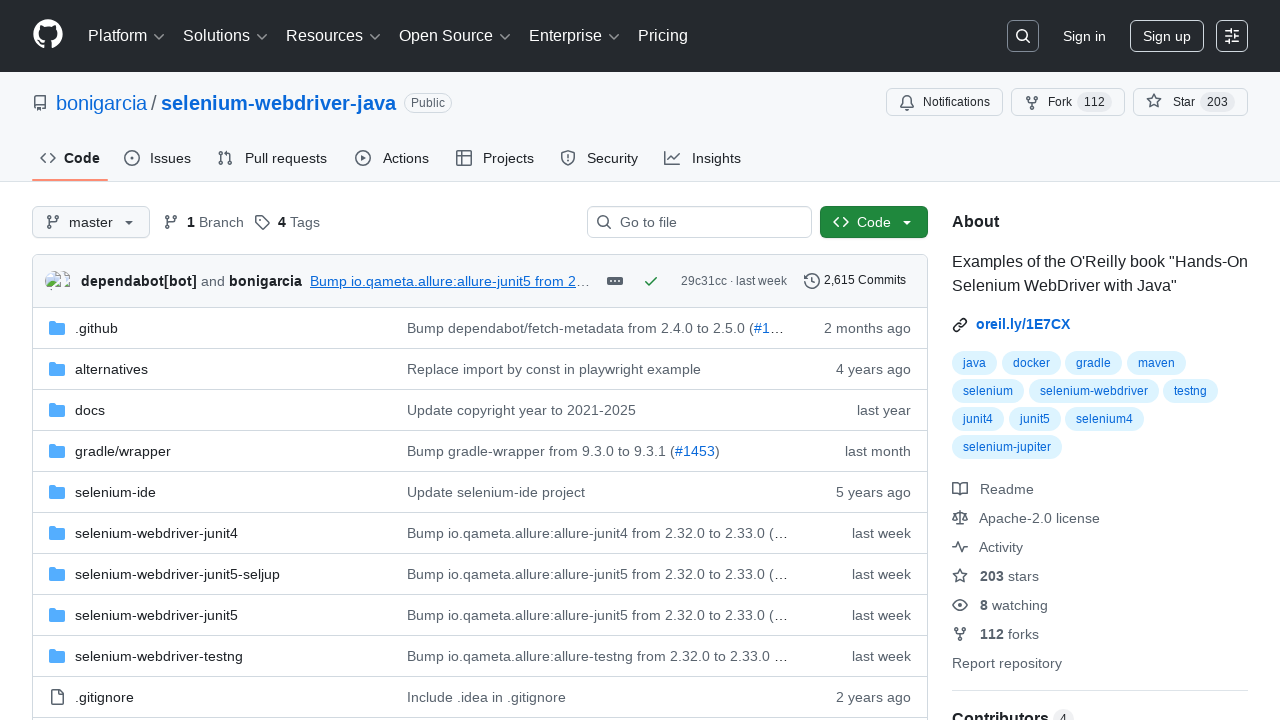